Tests drag and drop functionality by dragging an image element into a drop box

Starting URL: https://formy-project.herokuapp.com/dragdrop

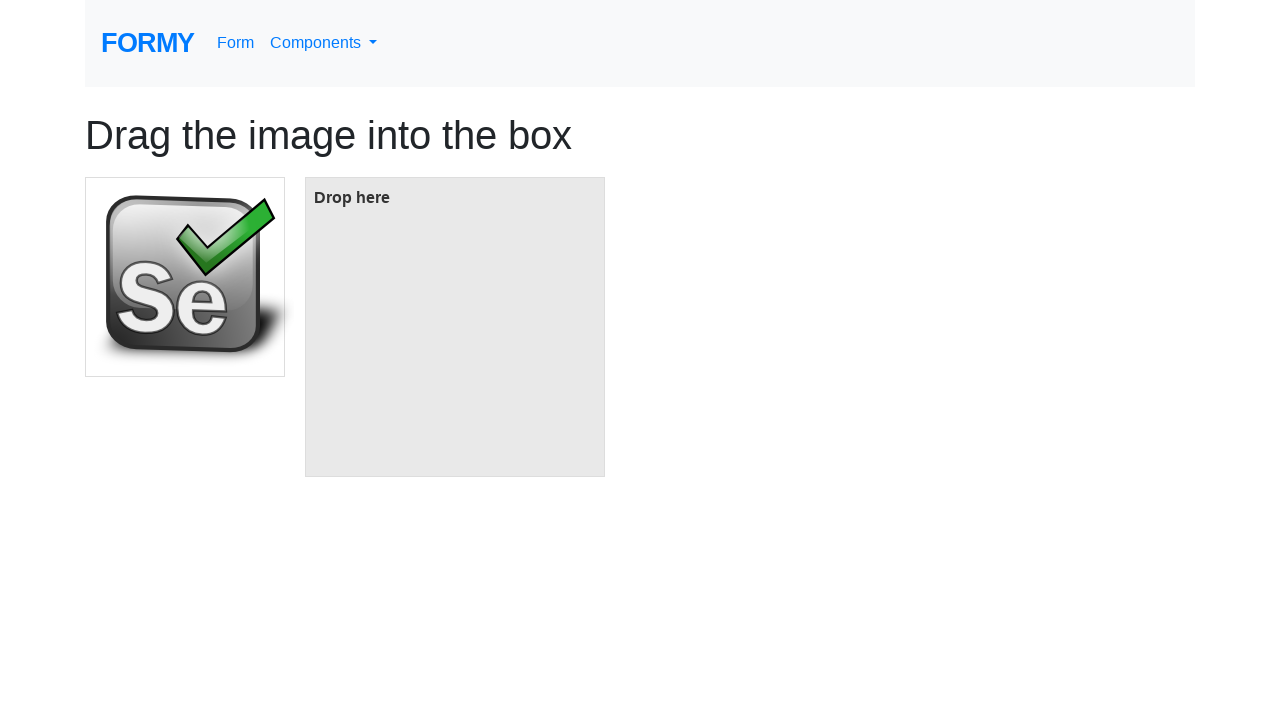

Dragged image element into drop box at (455, 327)
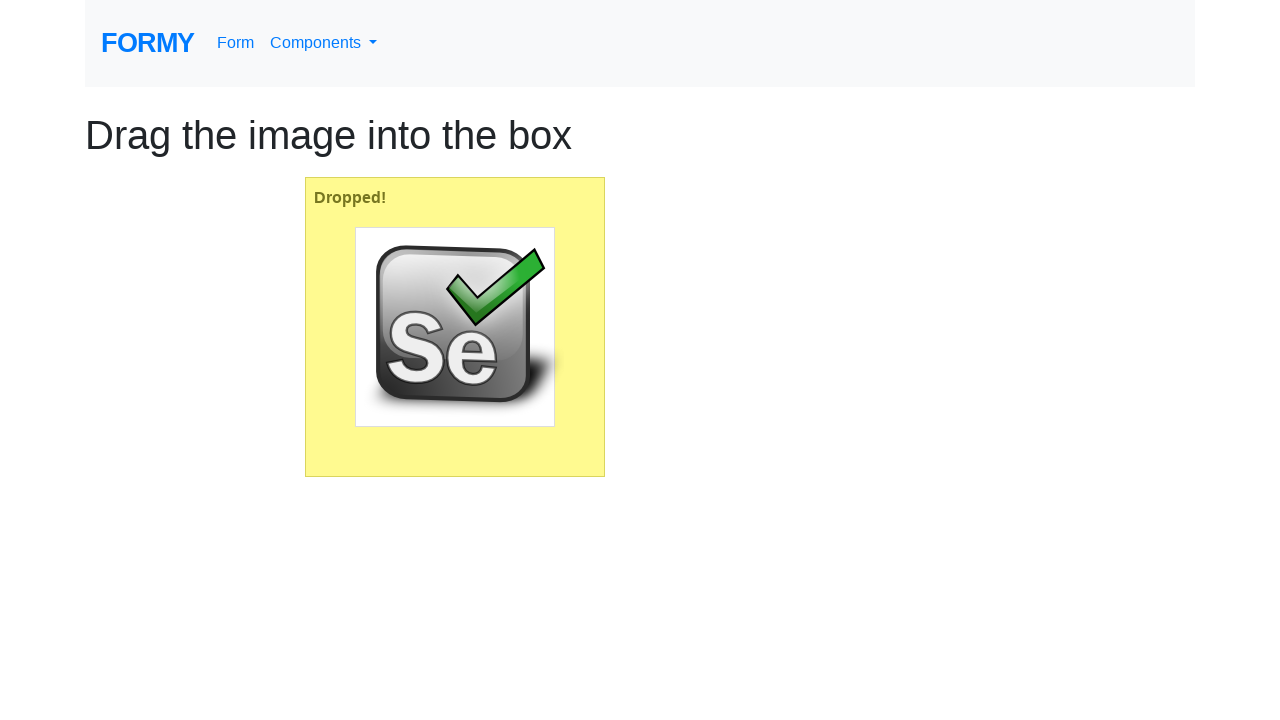

Verified drop box received the dragged image (ui-state-highlight class applied)
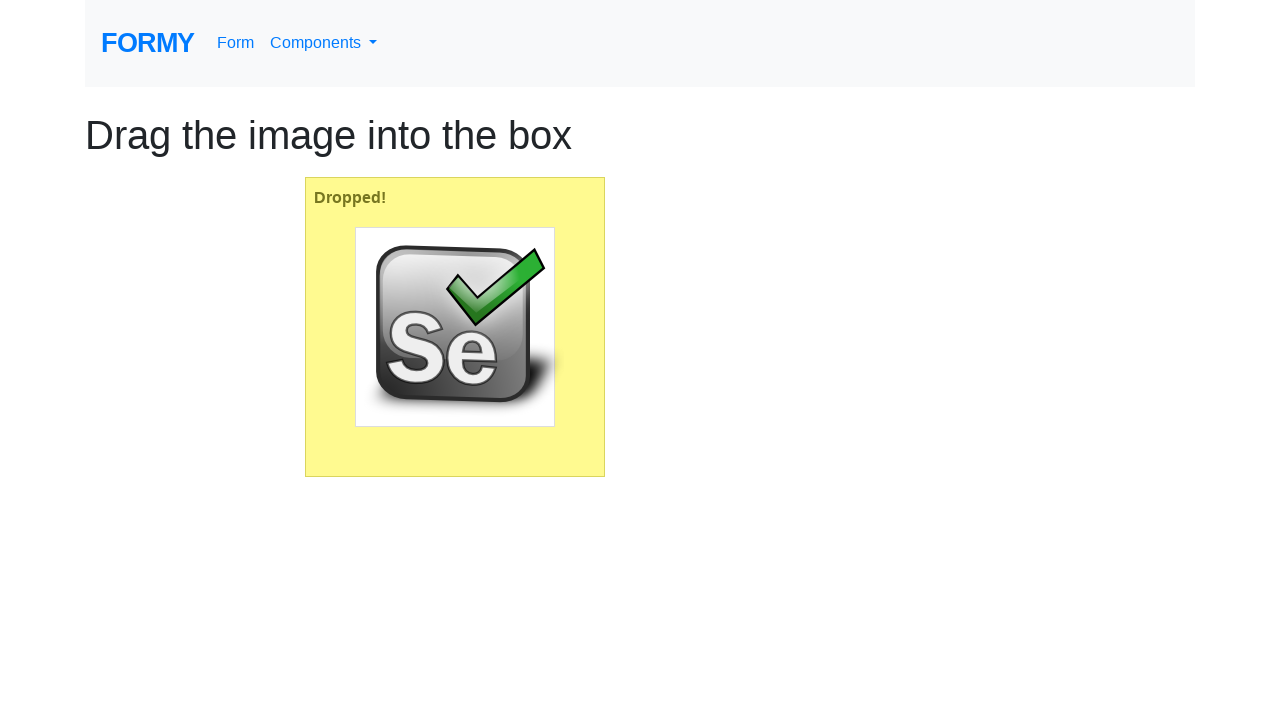

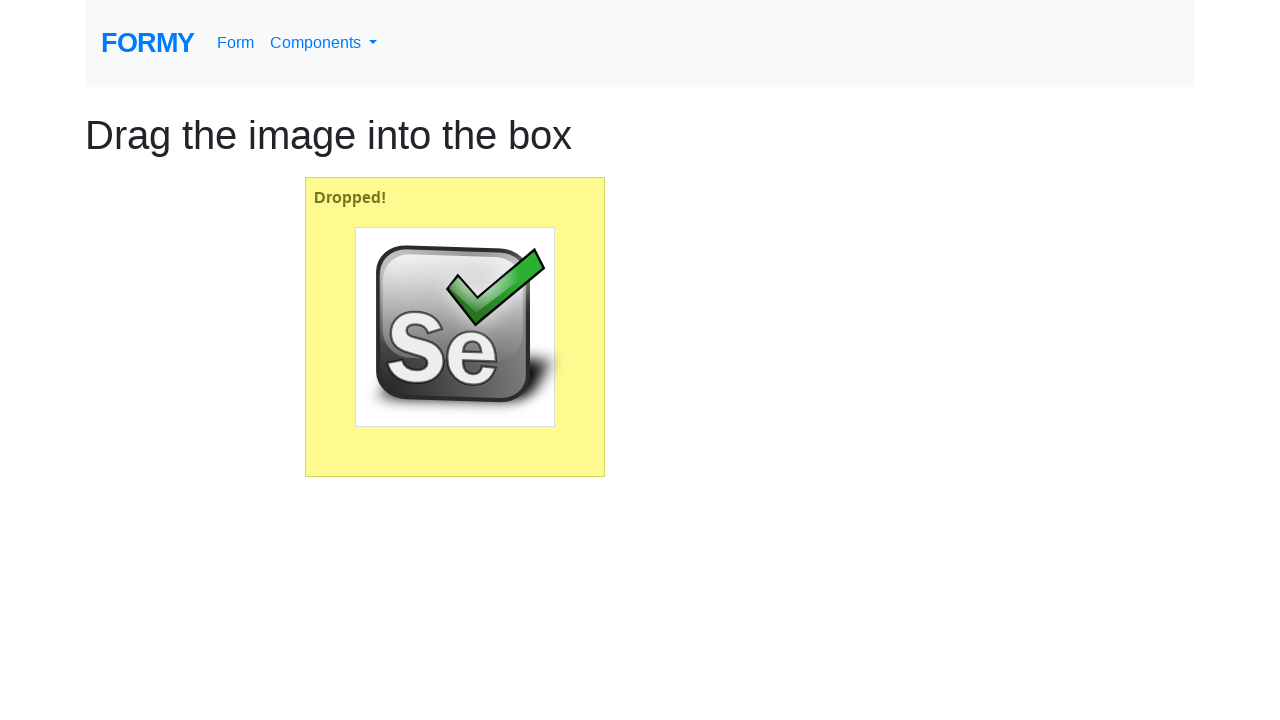